Tests date range picker functionality by entering from and to dates in the jQuery UI datepicker demo

Starting URL: https://jqueryui.com/datepicker/#date-range

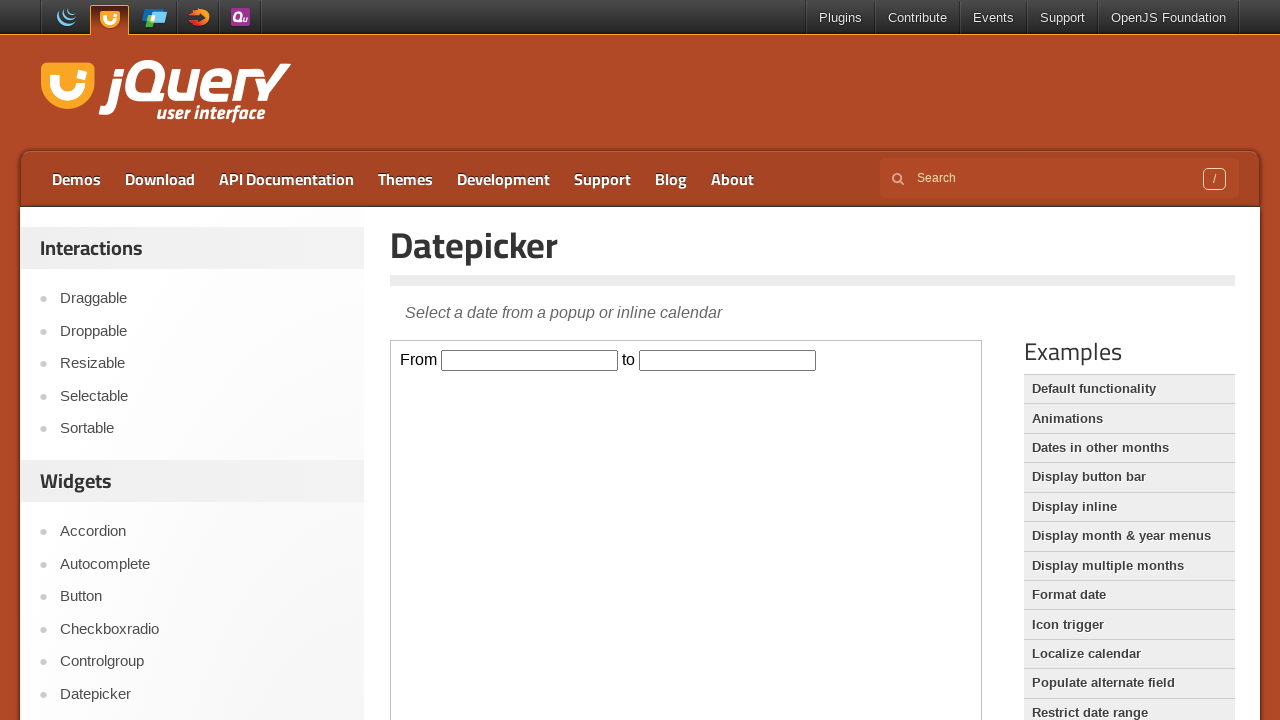

Located the iframe containing the datepicker demo
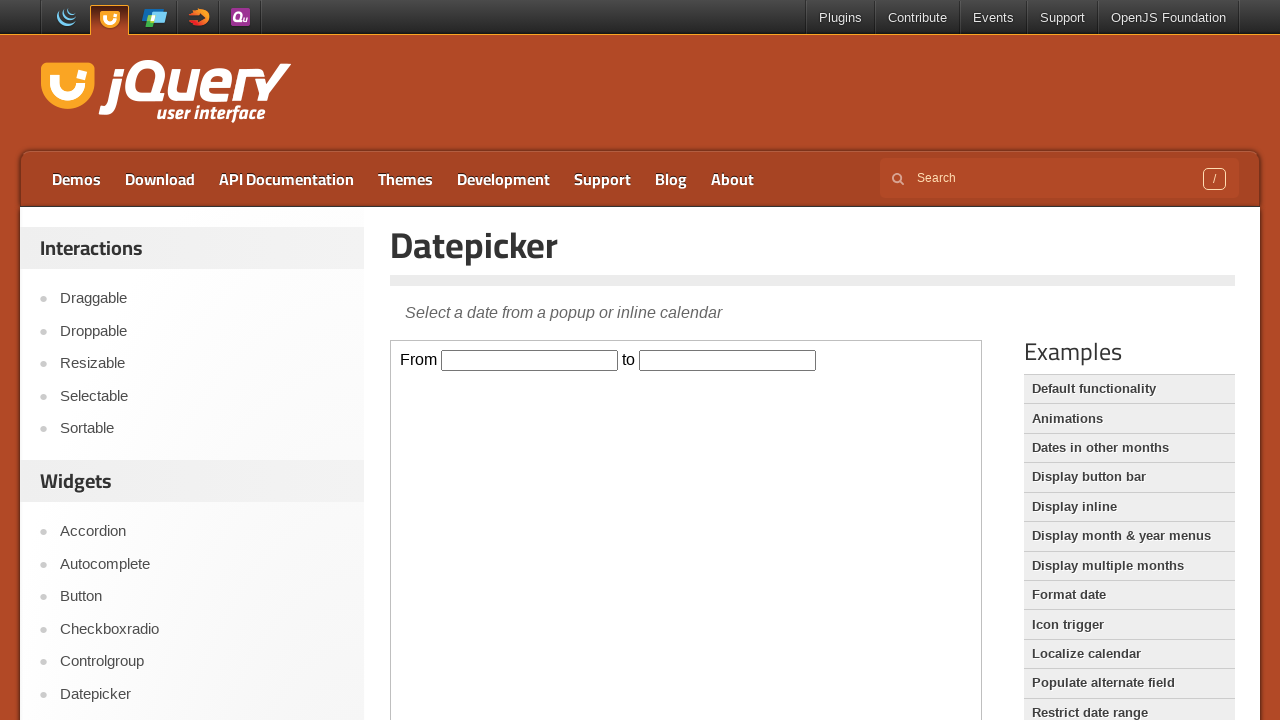

Filled 'from' date field with 03/15/2024 on iframe >> nth=0 >> internal:control=enter-frame >> xpath=//input[@id='from']
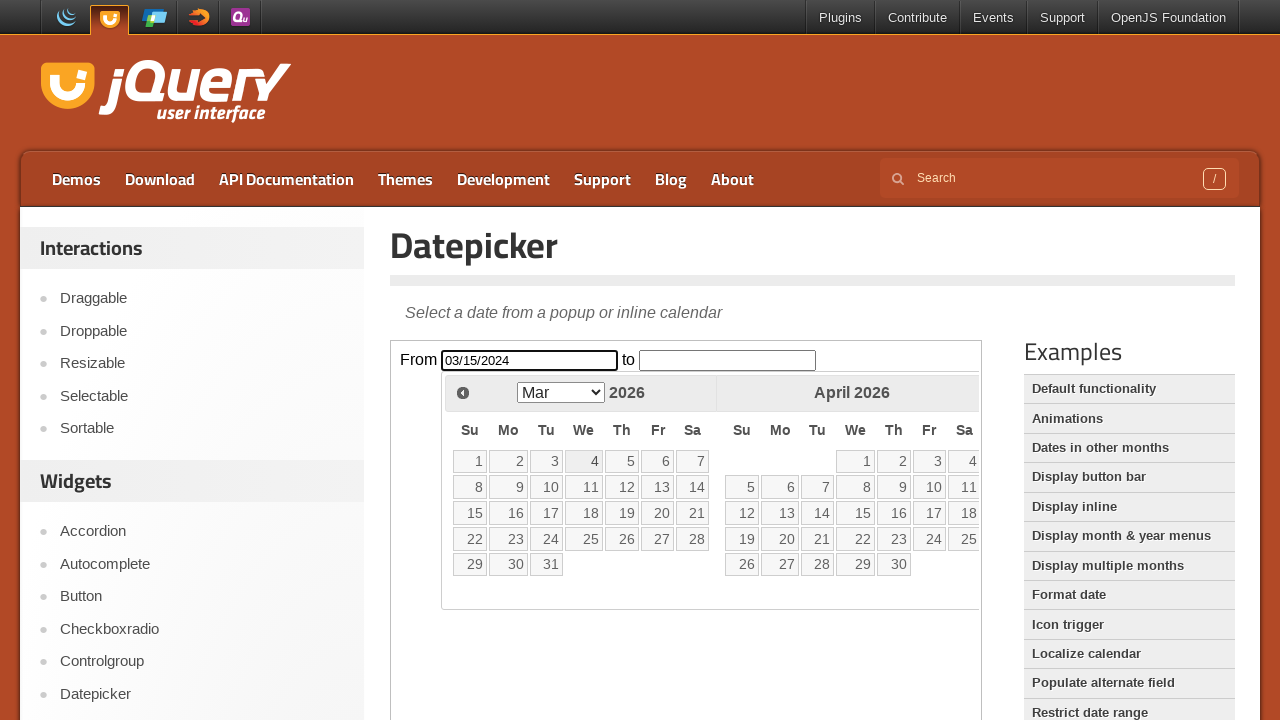

Filled 'to' date field with 03/22/2024 on iframe >> nth=0 >> internal:control=enter-frame >> xpath=//input[@id='to']
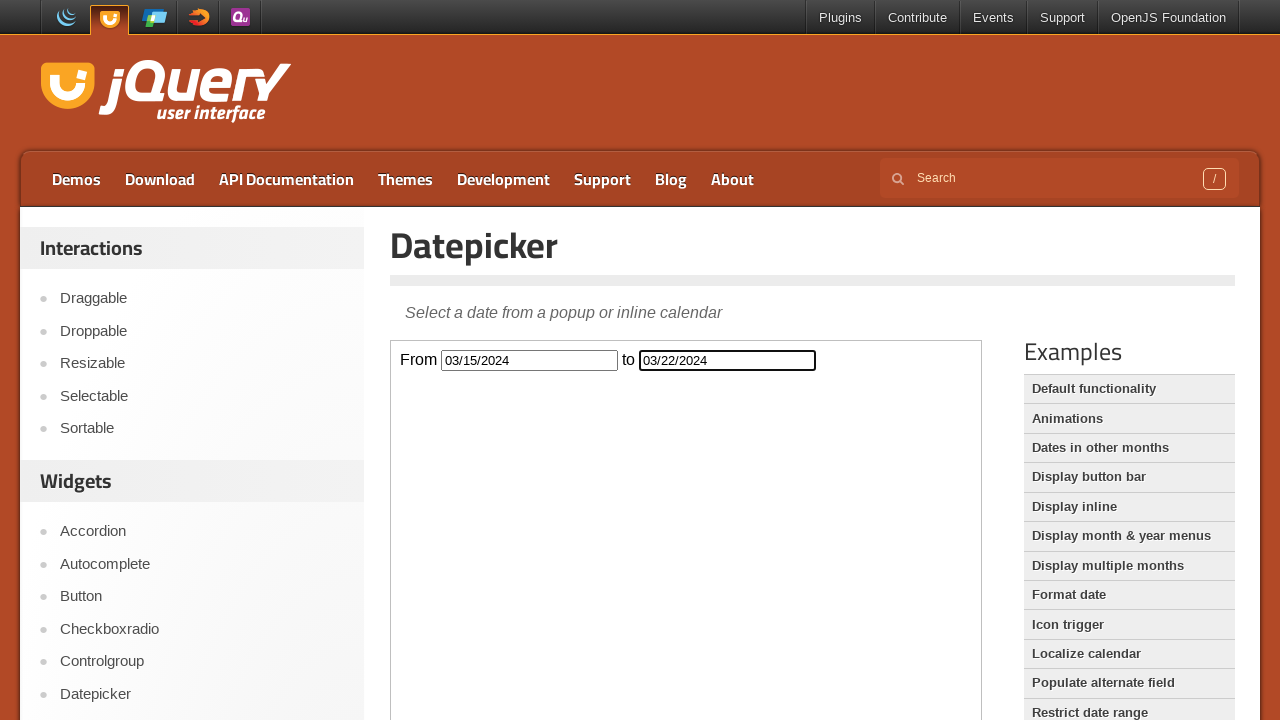

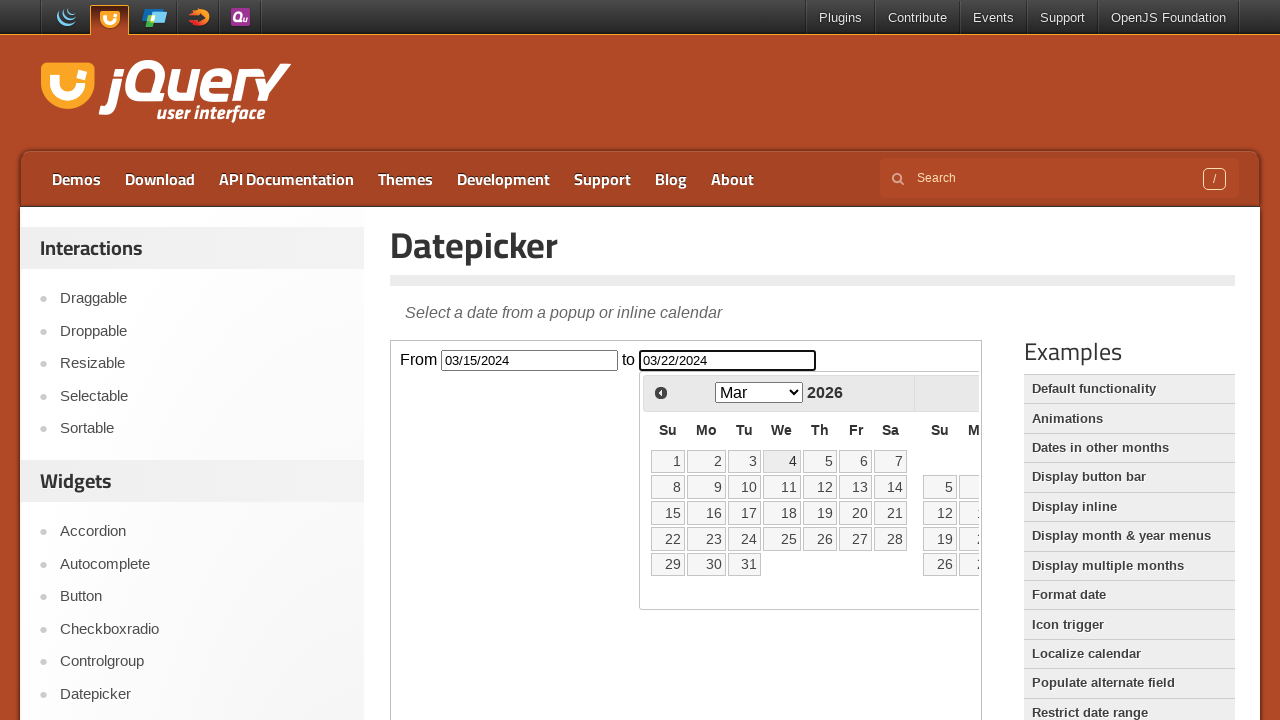